Tests dropdown selection functionality by selecting options using different methods (index, value, visible text) and verifying dropdown contents

Starting URL: https://the-internet.herokuapp.com/dropdown

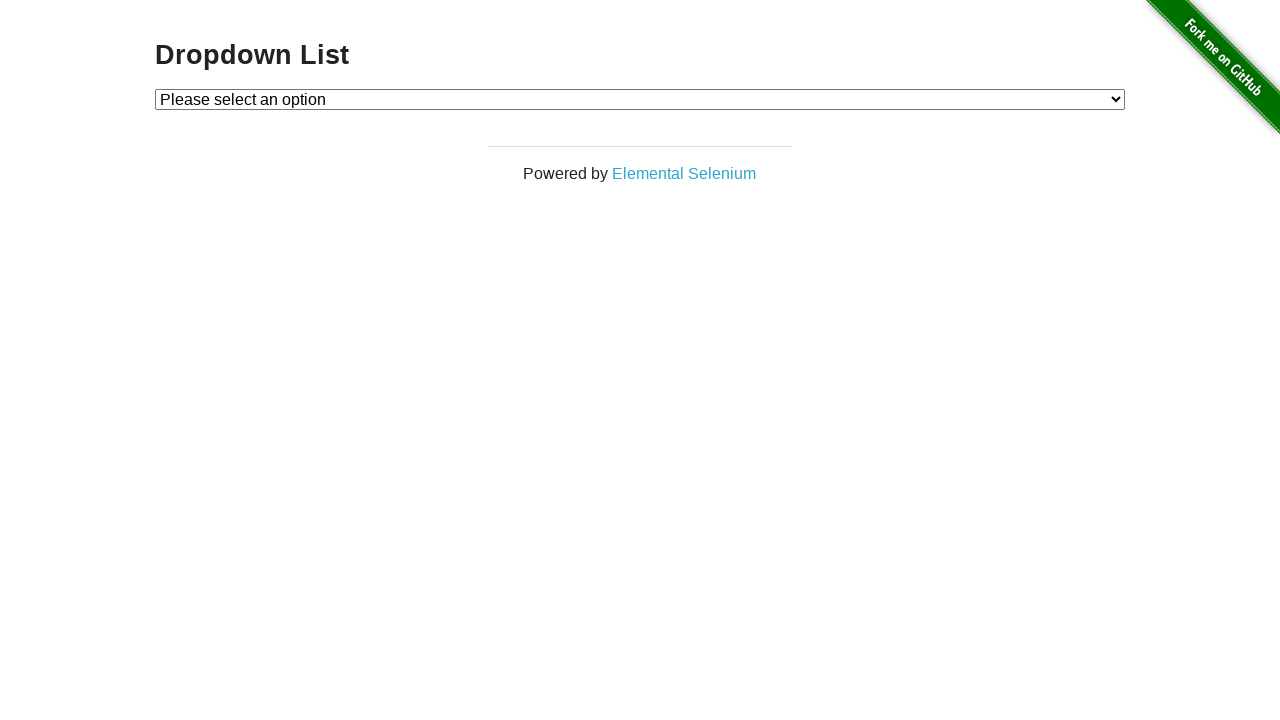

Located dropdown element on the page
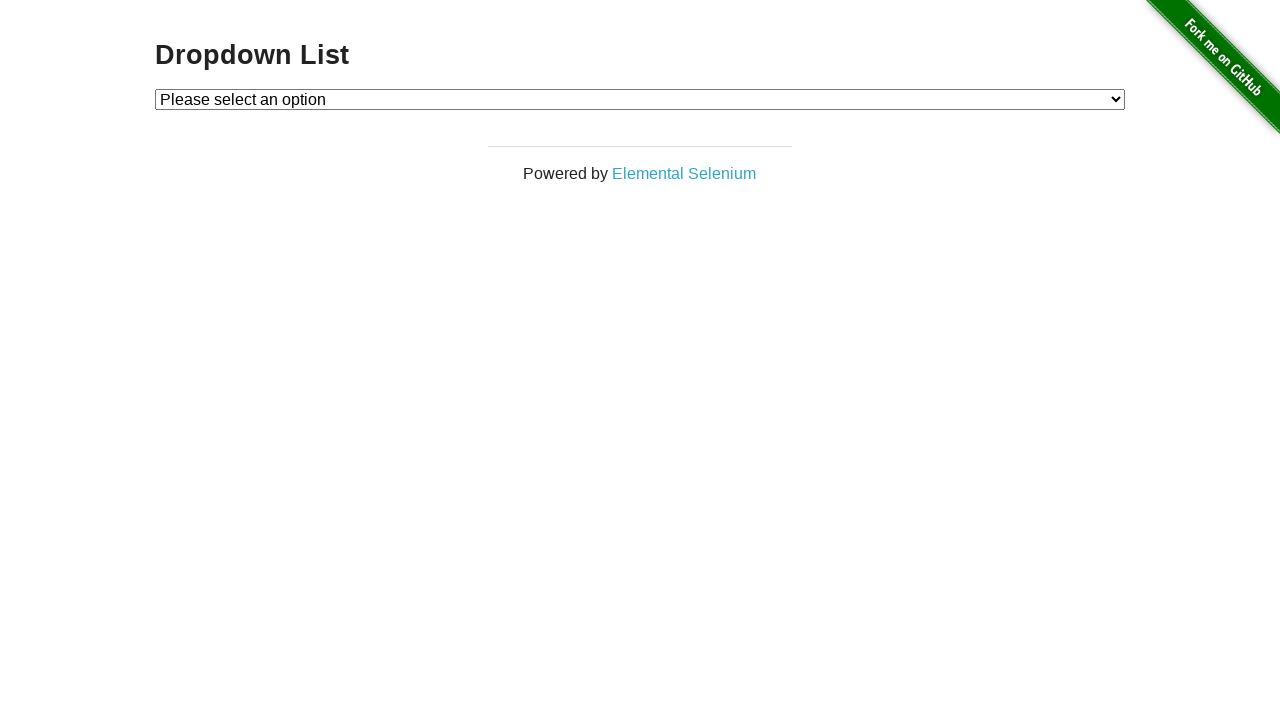

Selected Option 1 using index 1 on select
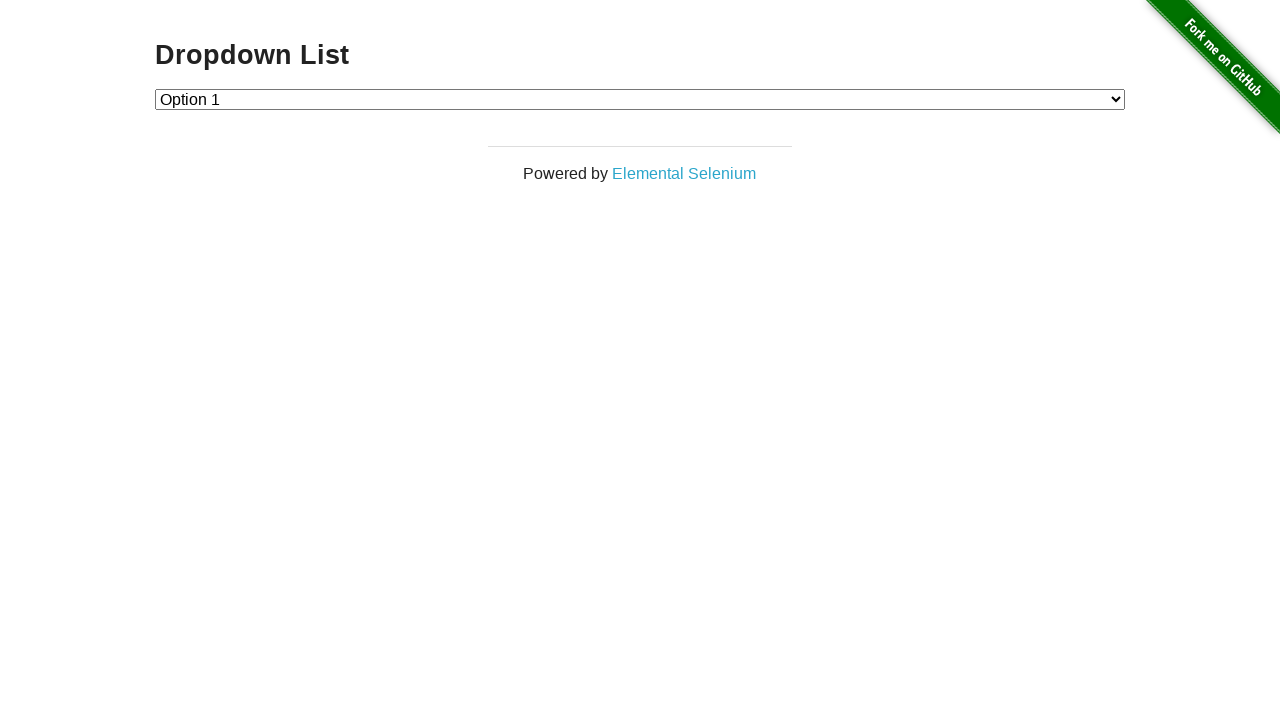

Selected Option 2 using value '2' on select
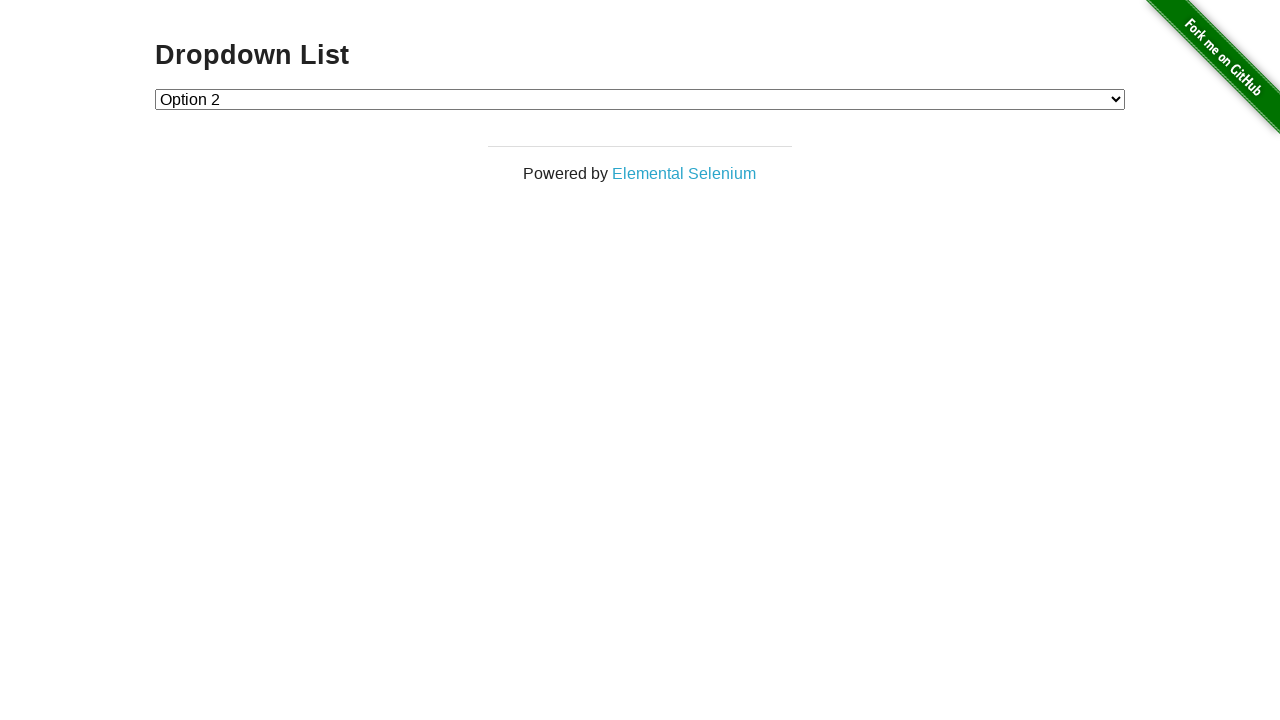

Selected Option 1 using visible text label on select
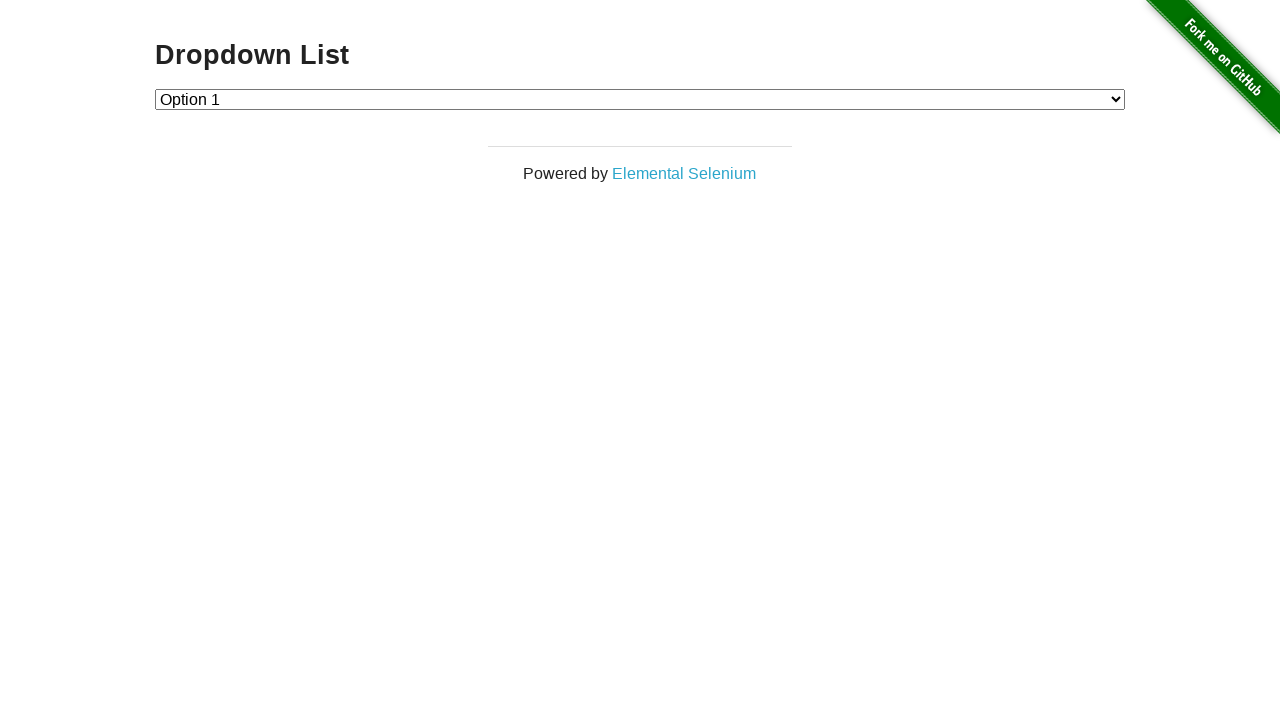

Retrieved all dropdown options for verification
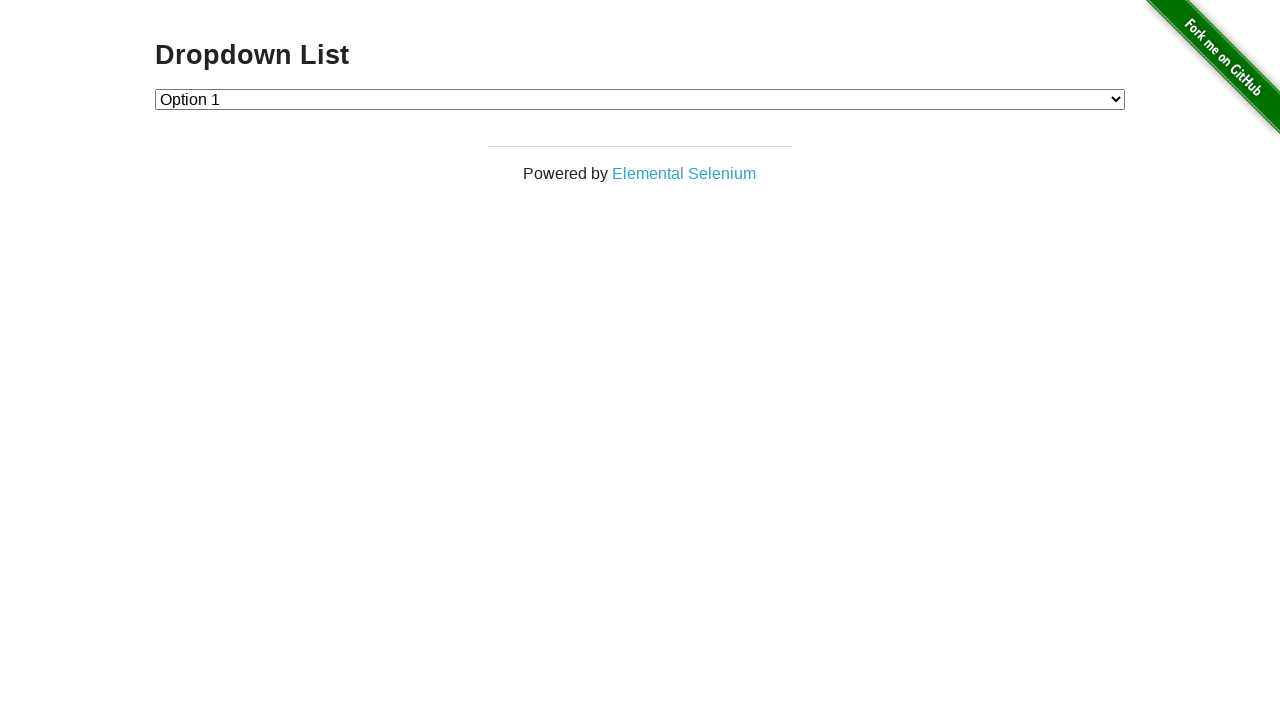

Verified dropdown contains 3 options
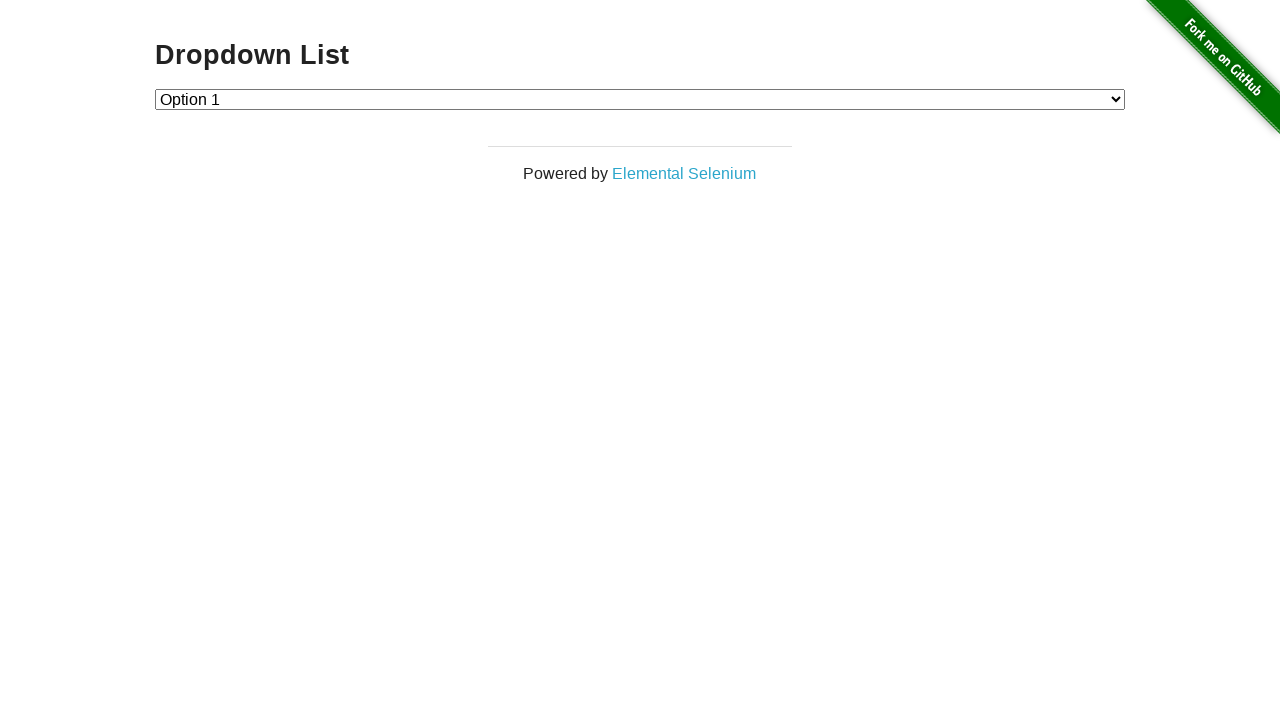

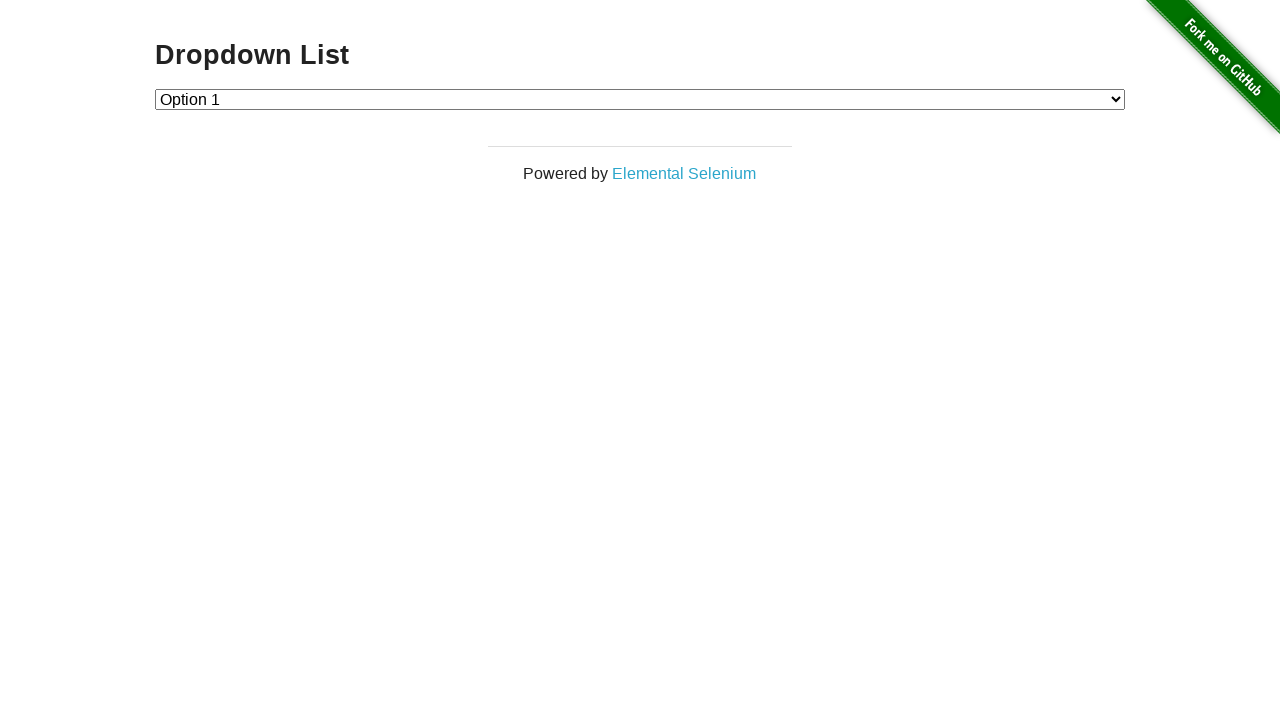